Navigates to the Happy New Year website and verifies that song elements are displayed on the page with their details and action links.

Starting URL: https://happy-new-year.javidkhasizada.xyz/

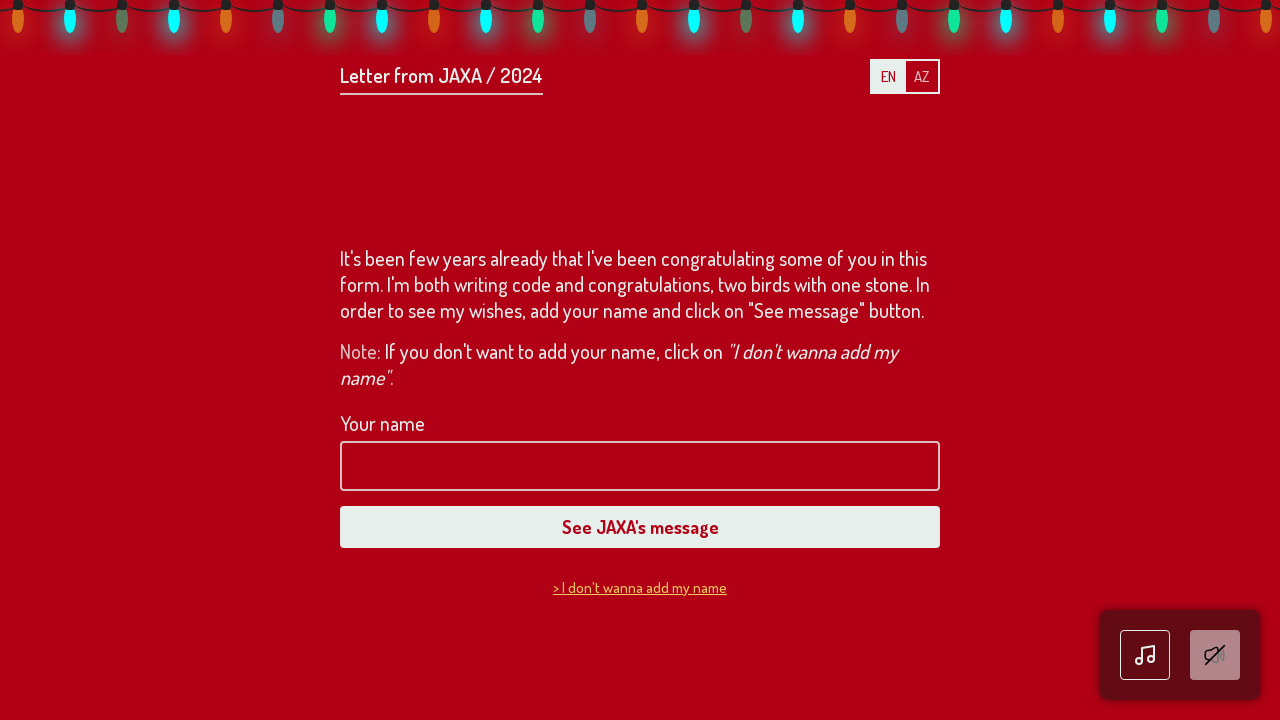

Navigated to Happy New Year website
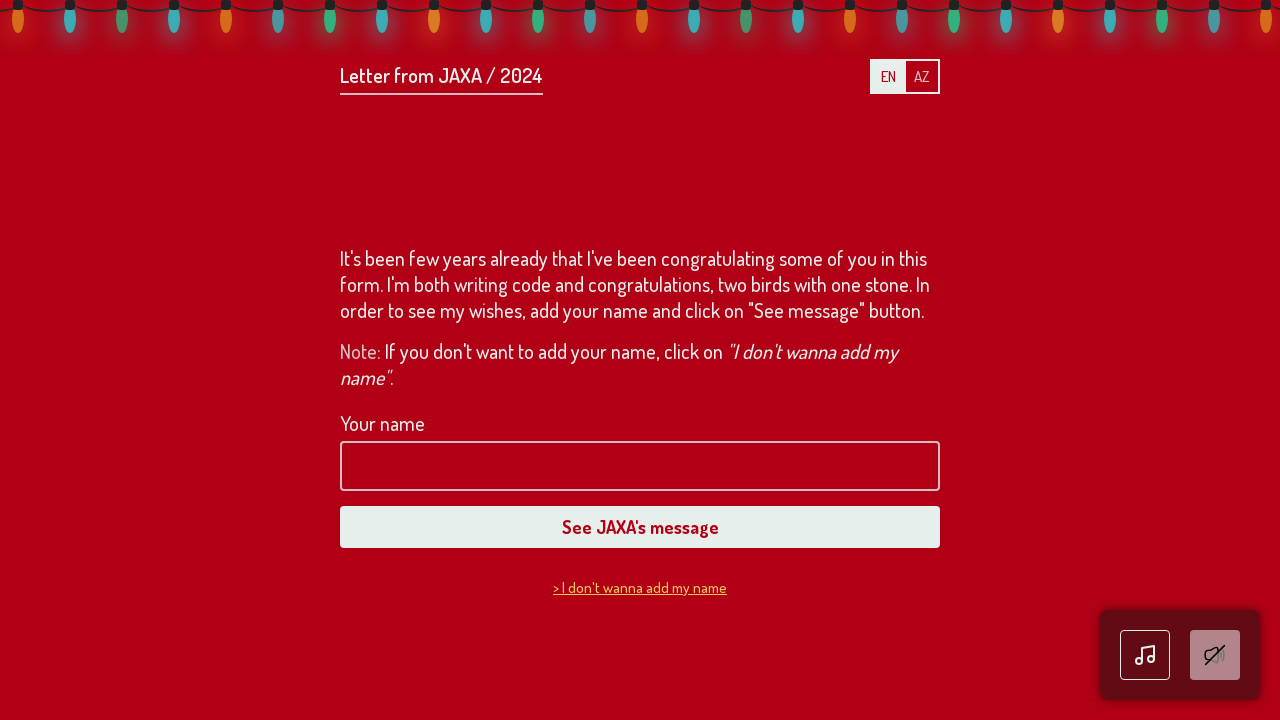

Song elements loaded on the page
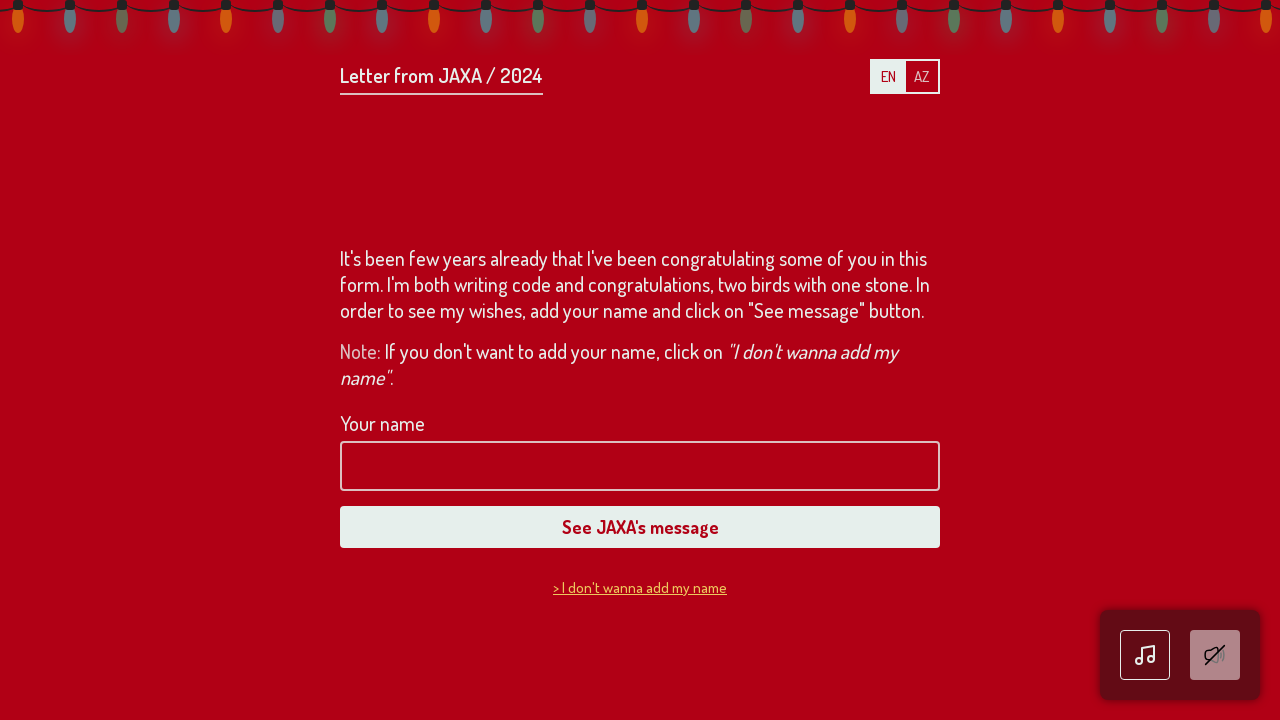

Song details with heading verified
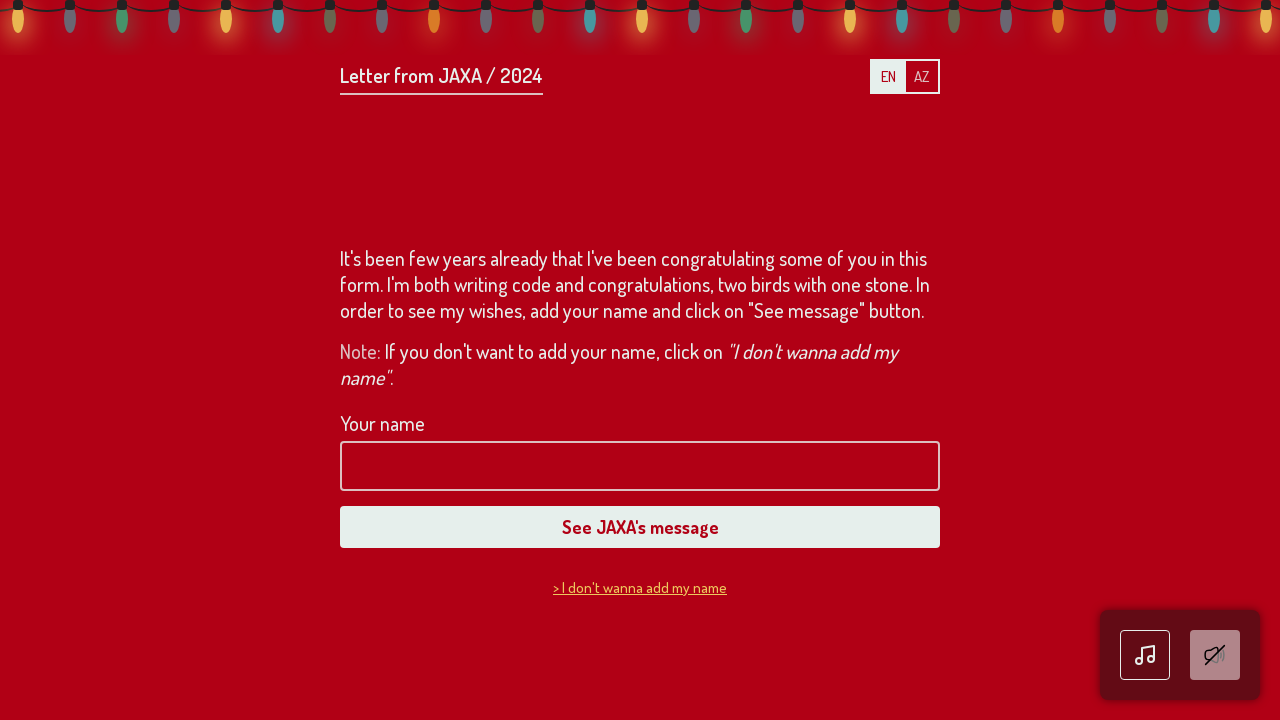

Song action links verified
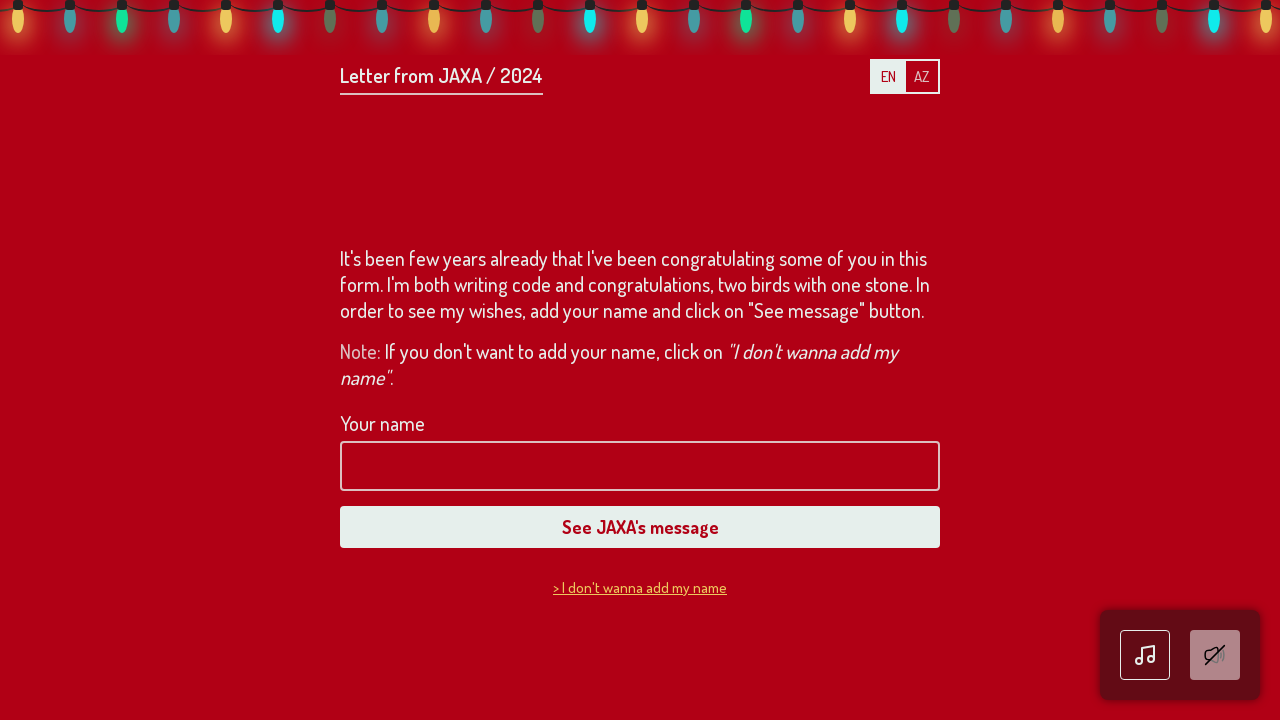

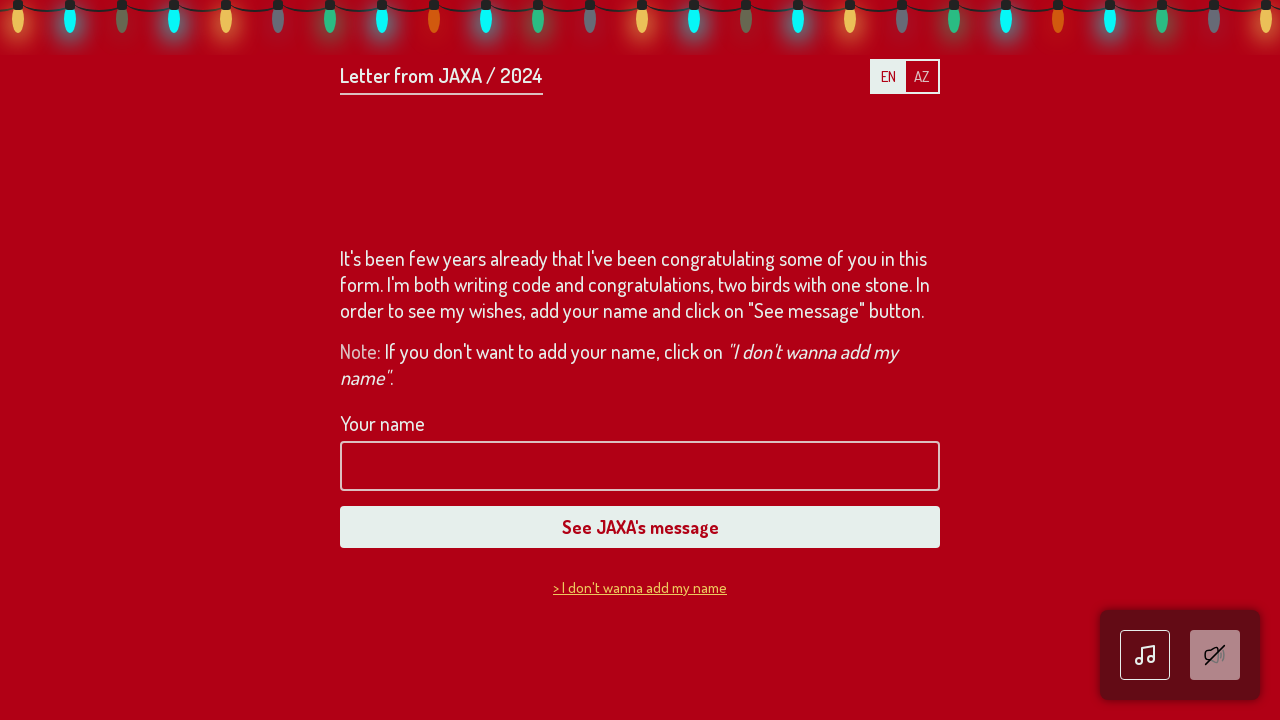